Tests drag and drop functionality by clicking the Drag and Drop link and dragging element A to element B's position

Starting URL: http://the-internet.herokuapp.com/

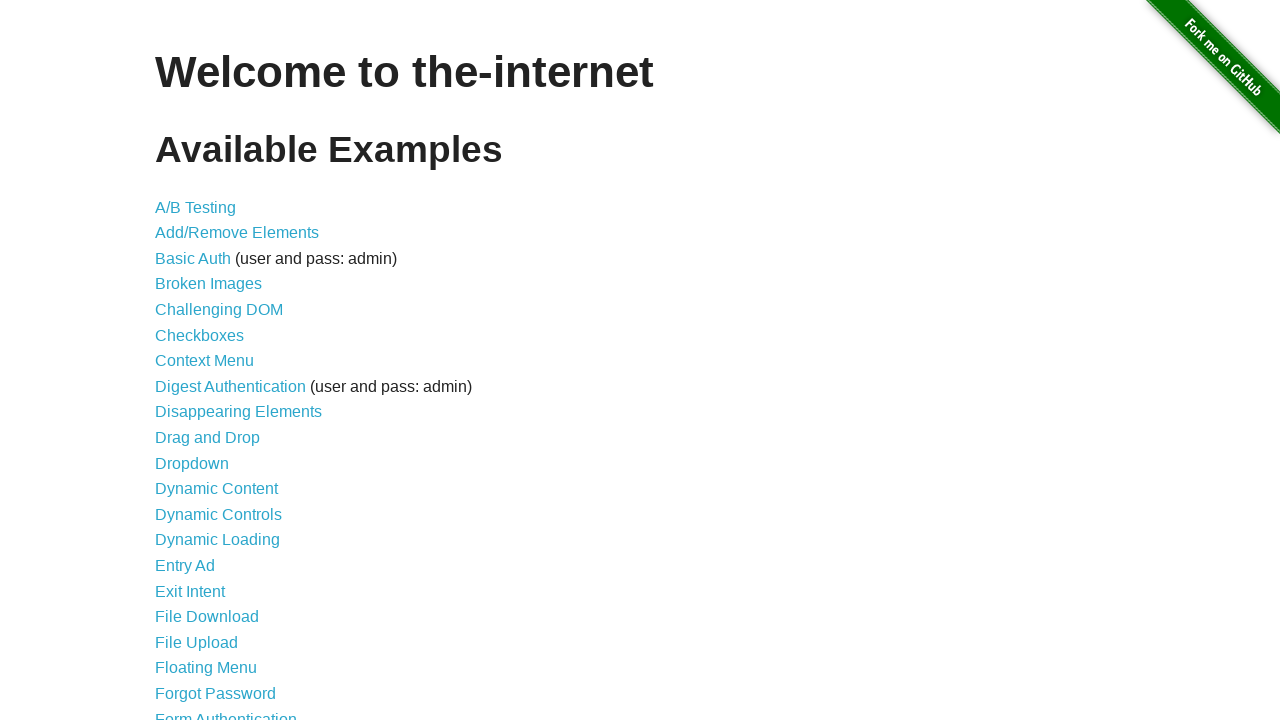

Clicked on Drag and Drop link at (208, 438) on text=Drag and Drop
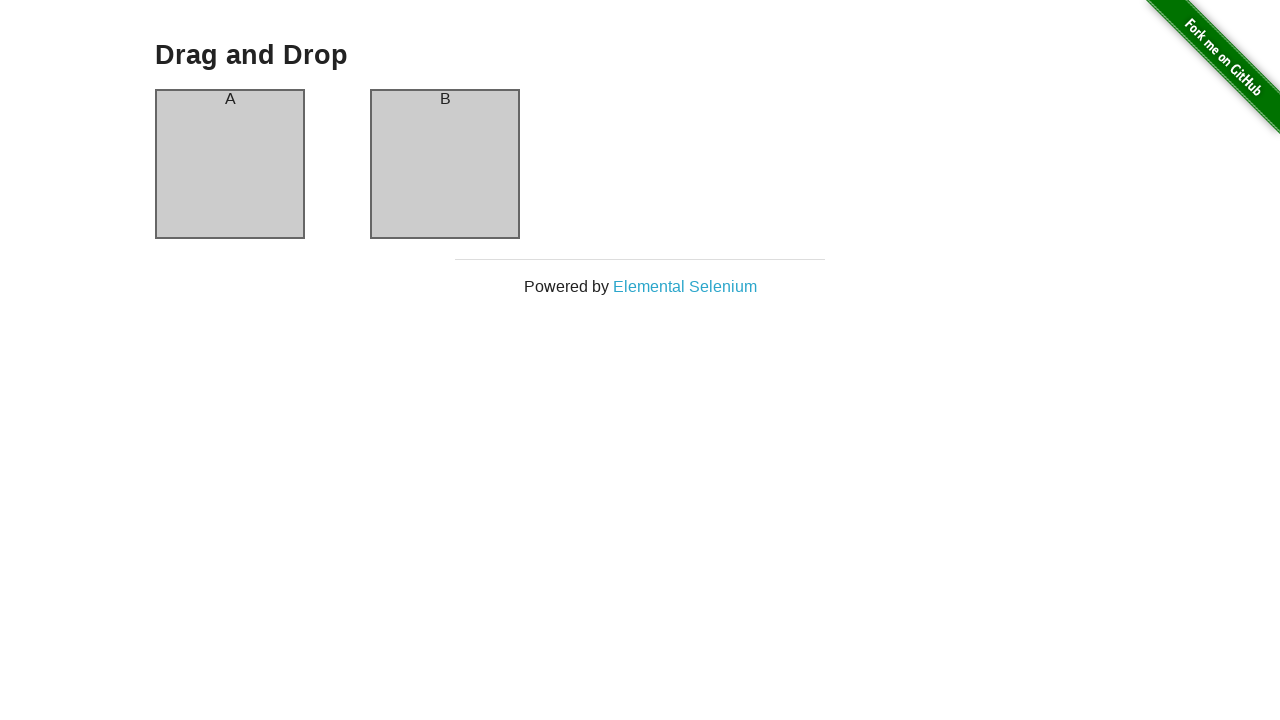

Verified that the current URL ends with 'drag_and_drop'
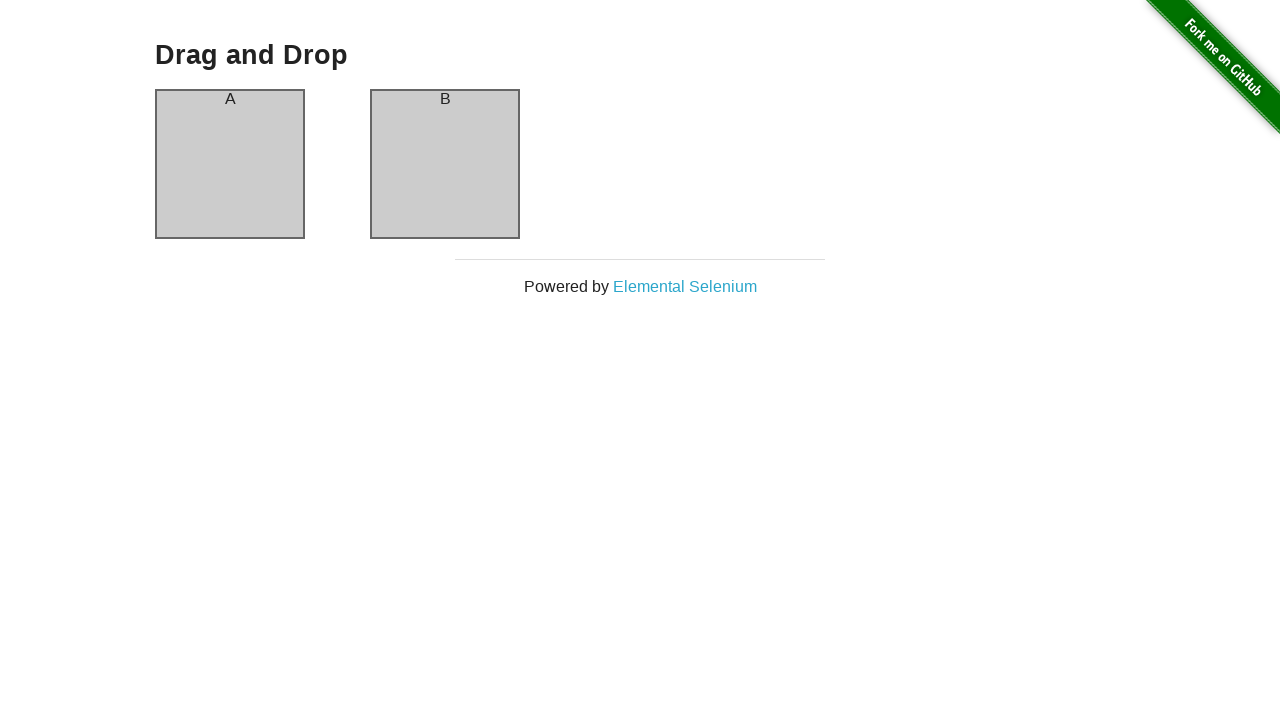

Located element A (div#column-a)
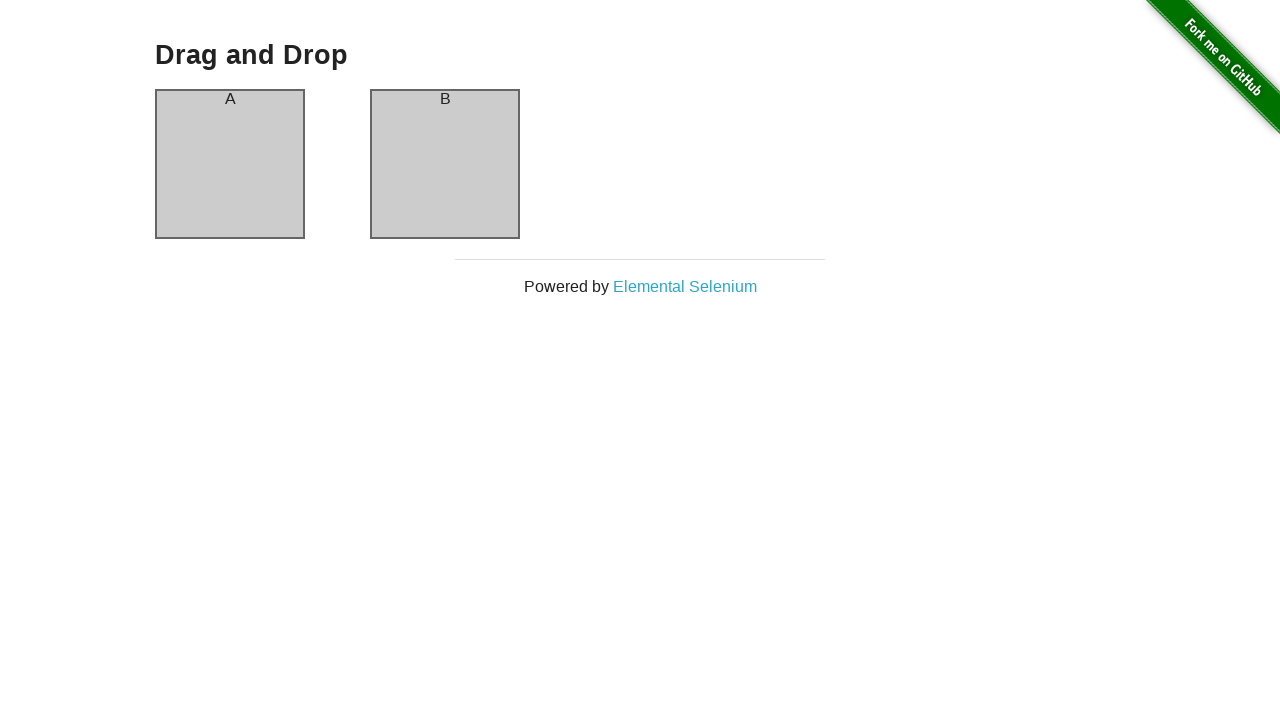

Located element B (div#column-b)
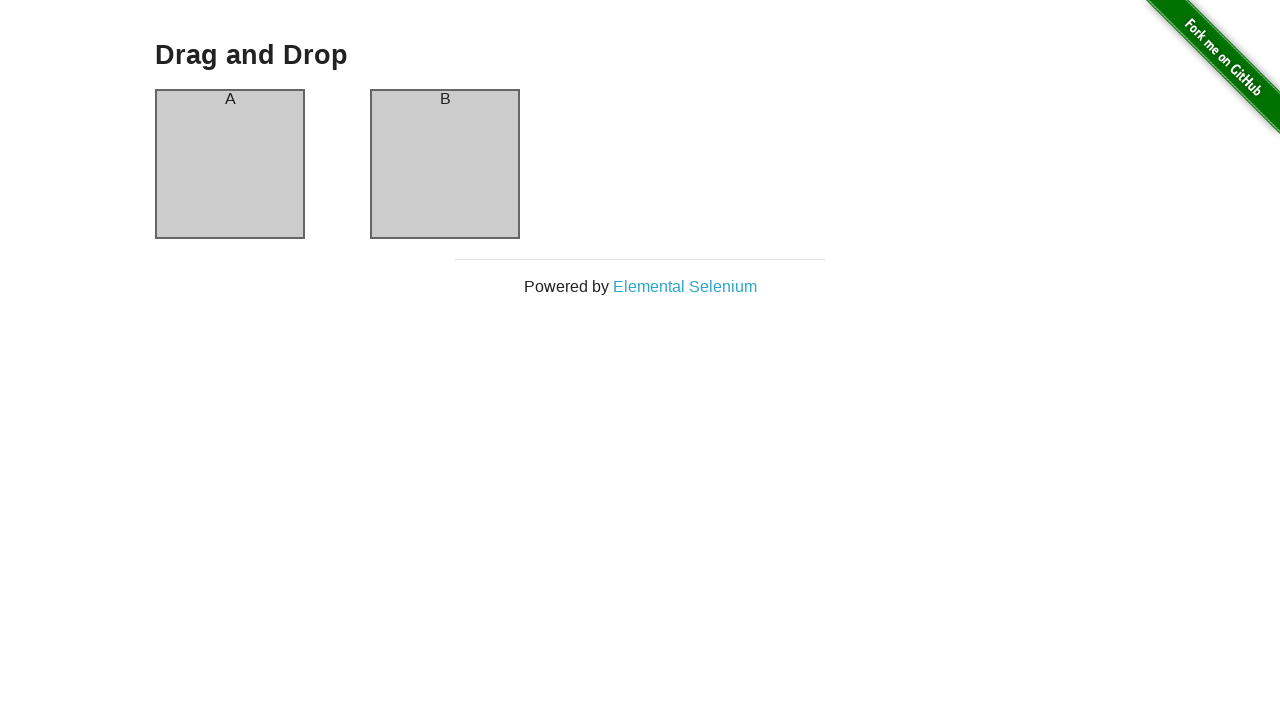

Dragged element A to element B's position at (445, 164)
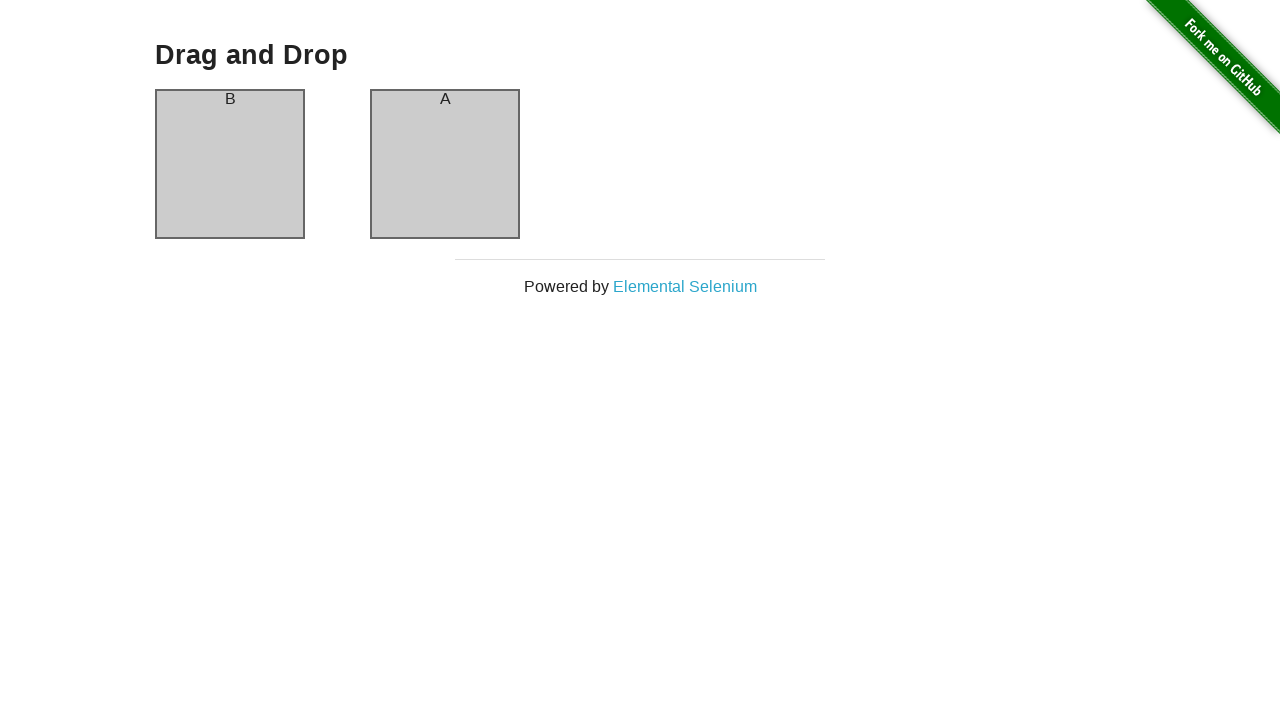

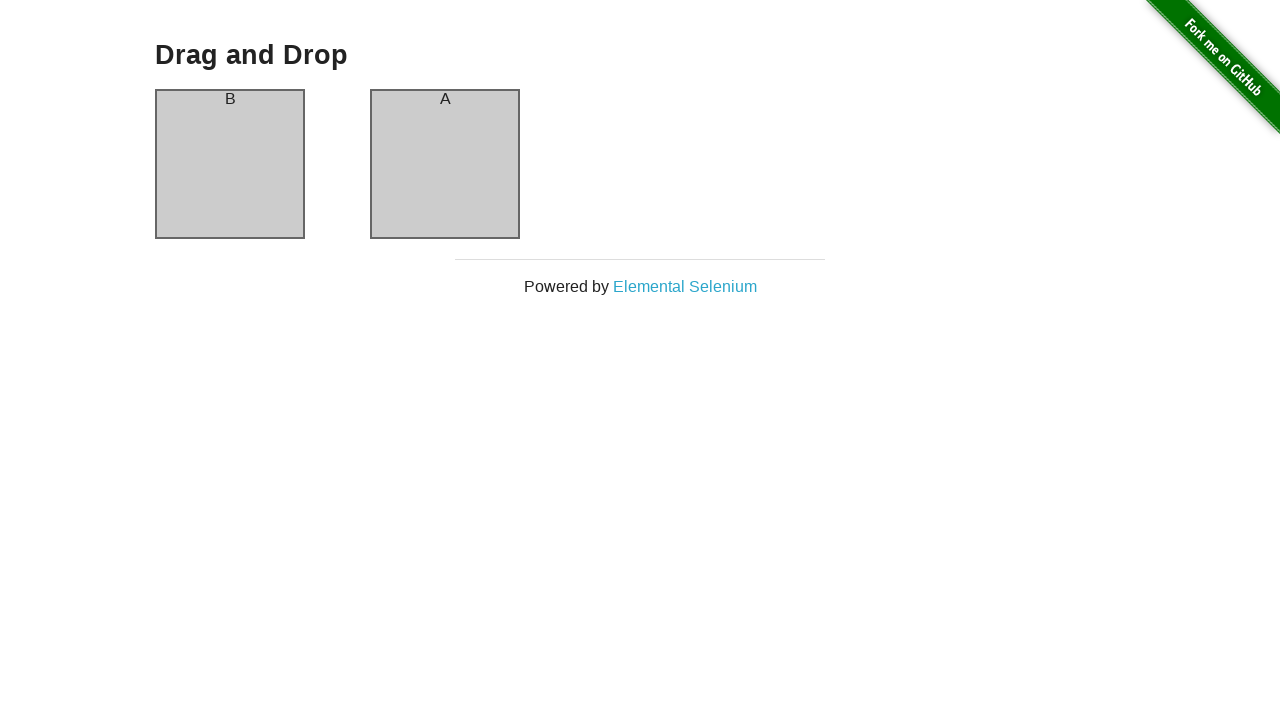